Verifies that the Mint House website page source contains div elements

Starting URL: https://minthouse.com/

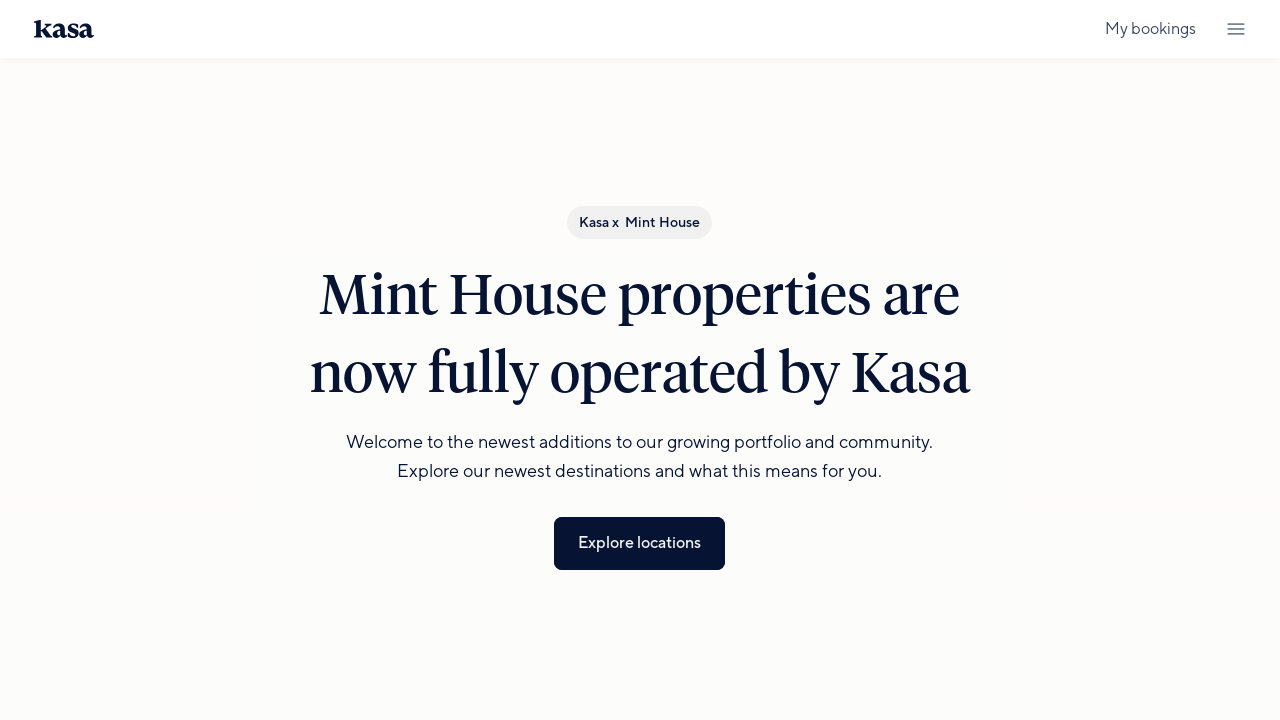

Waited for div elements to be present on Mint House page
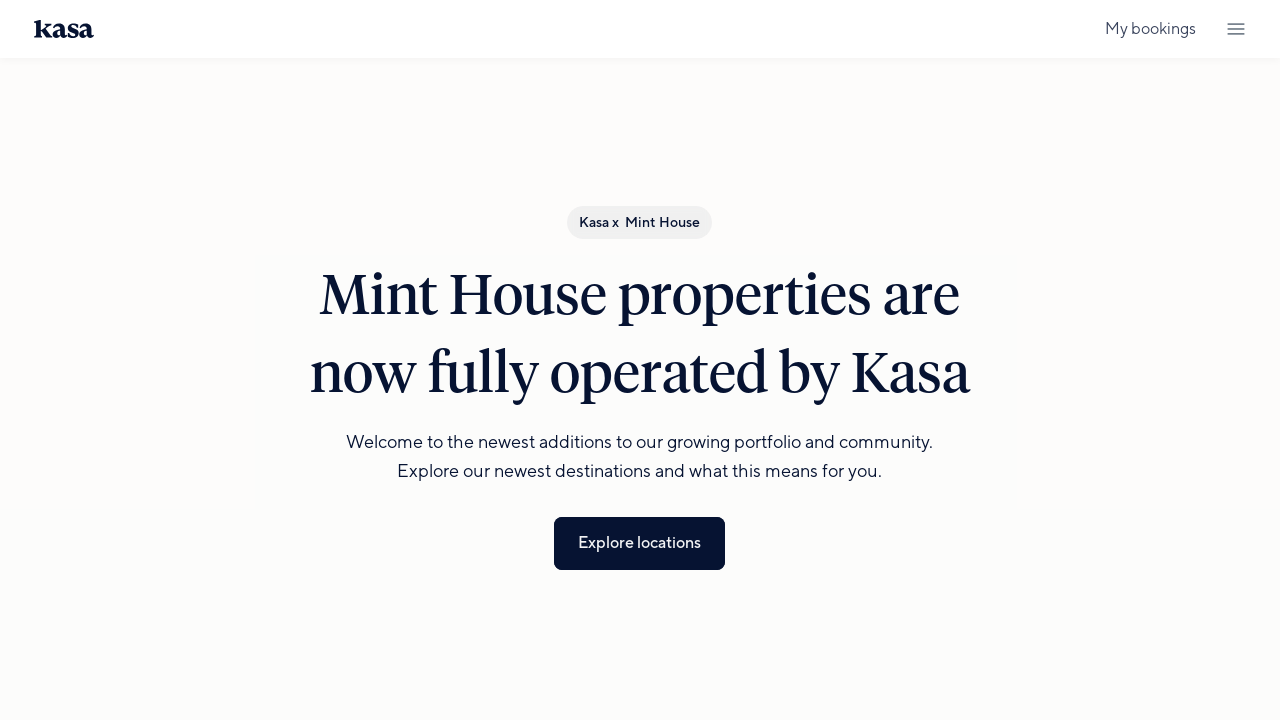

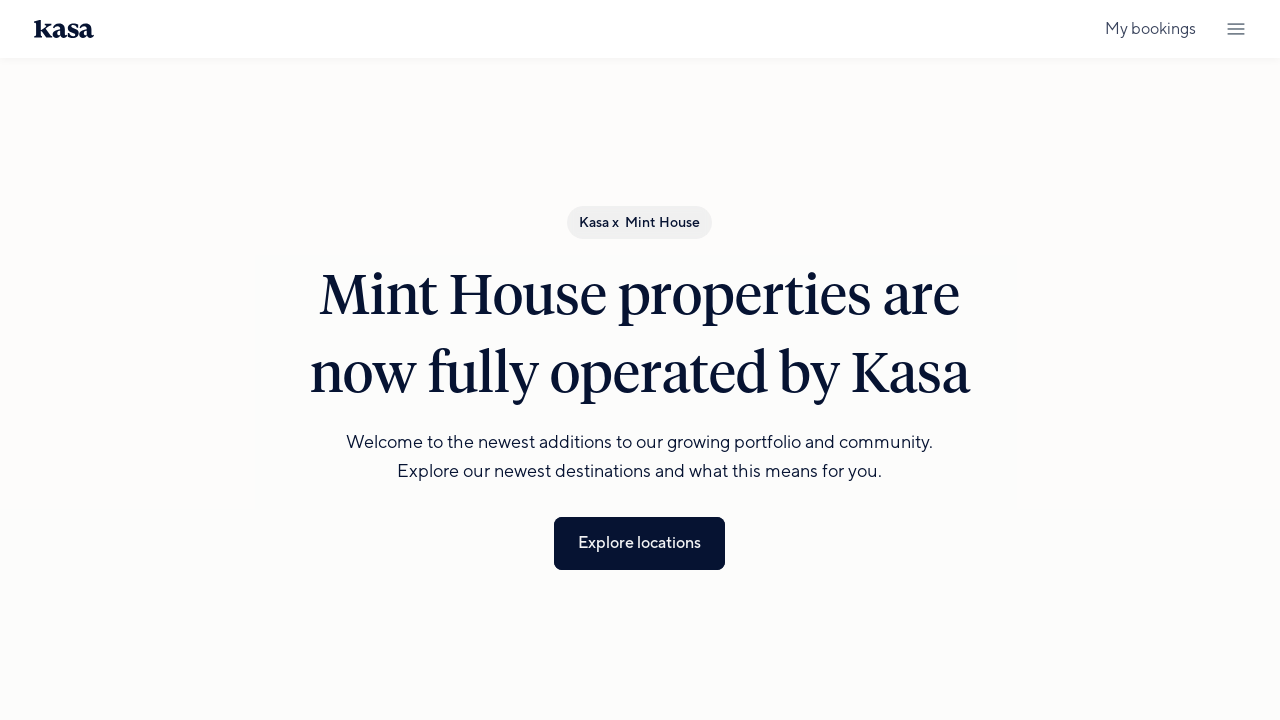